Tests clicking the "I have a code" button and verifying the activation page is displayed

Starting URL: https://web-stage.voxy.com/v2/#/login

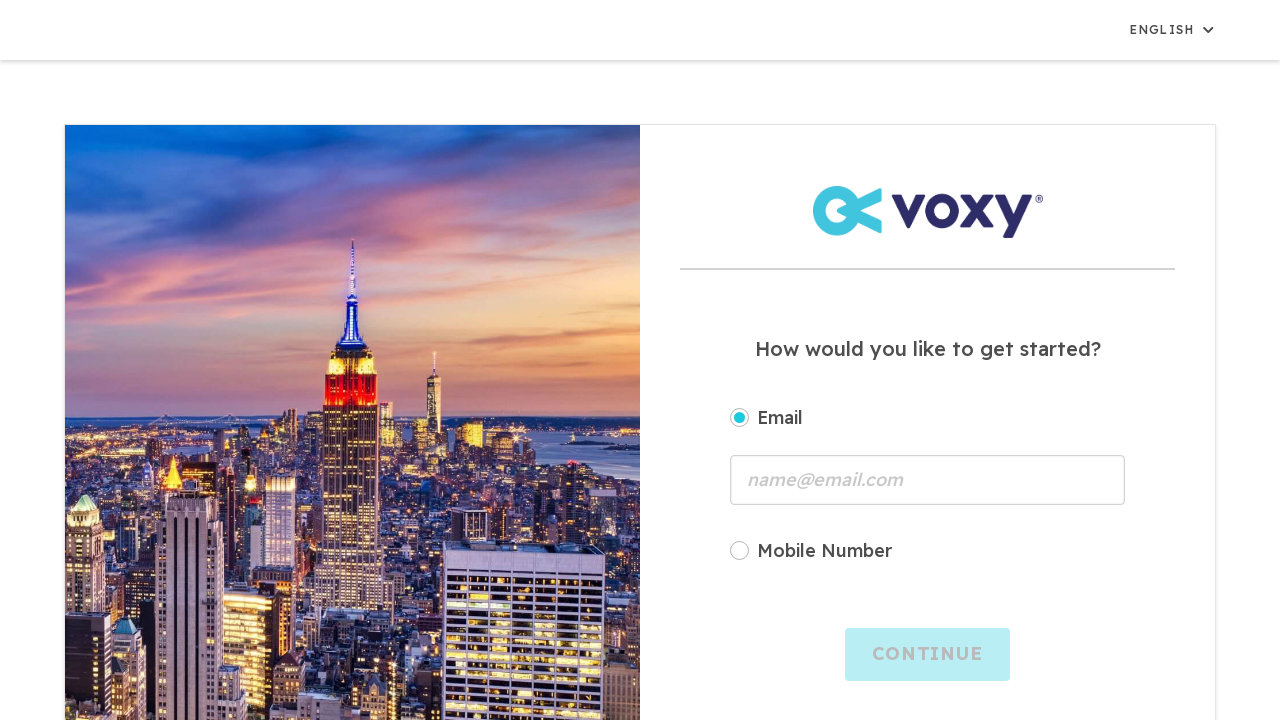

Clicked 'I have a code' button at (928, 610) on .code-button
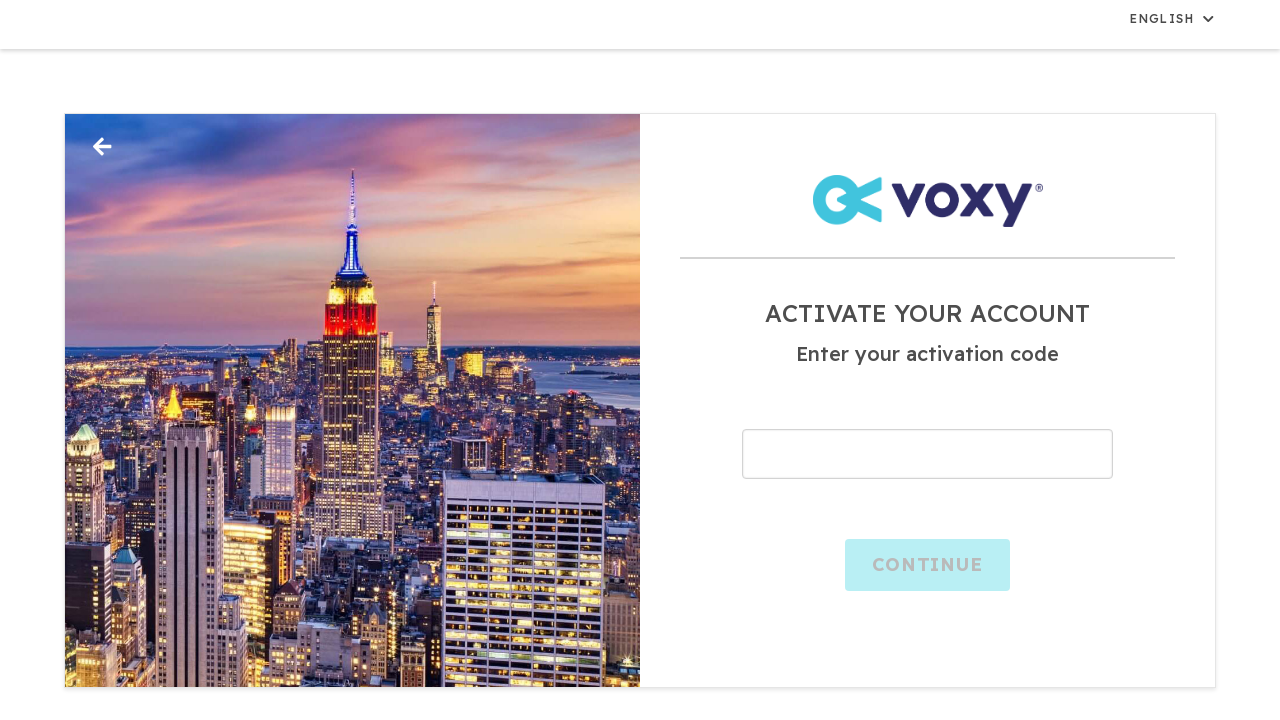

Activation form displayed with redeem code title visible
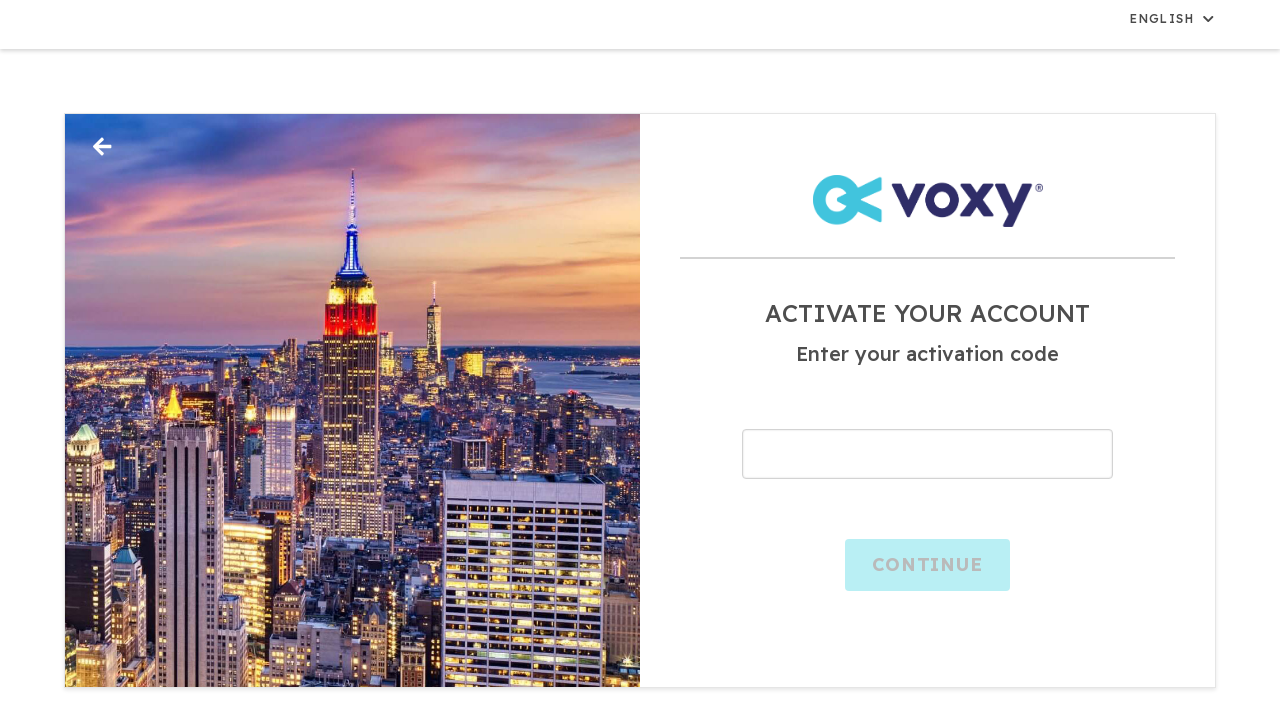

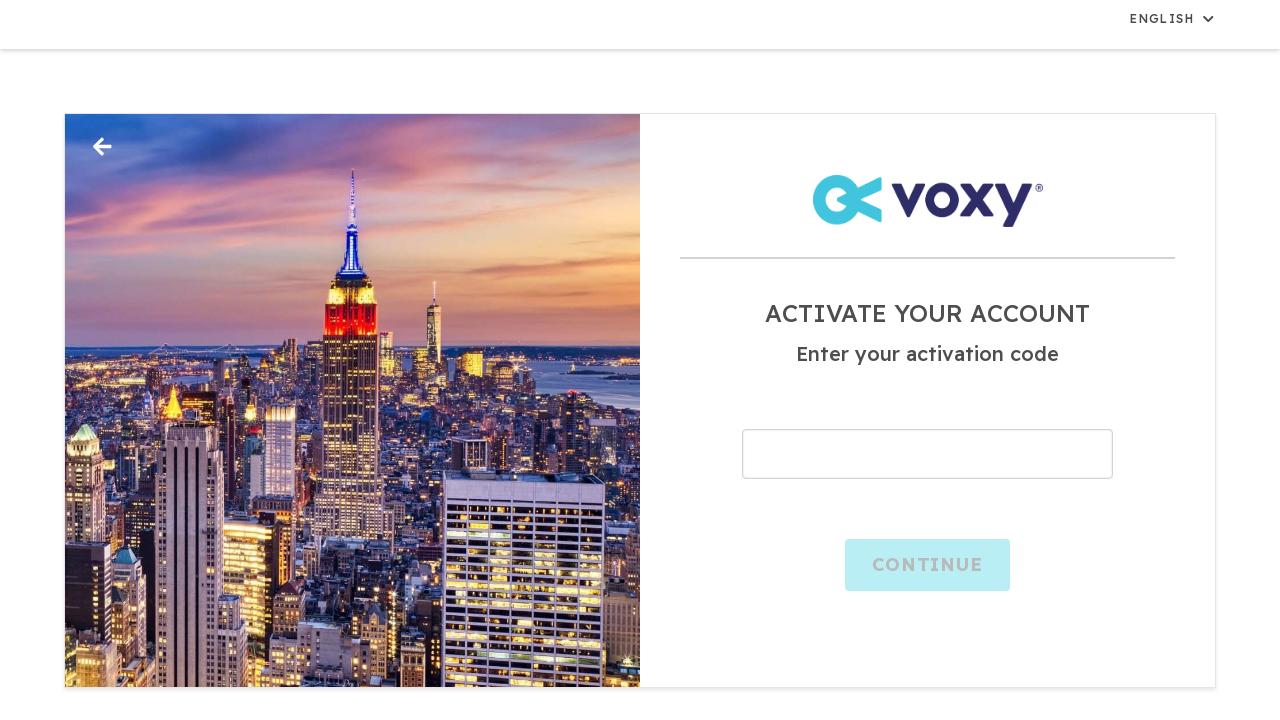